Navigates to Flipkart homepage and dismisses any popup modal by pressing the Escape key

Starting URL: https://www.flipkart.com/

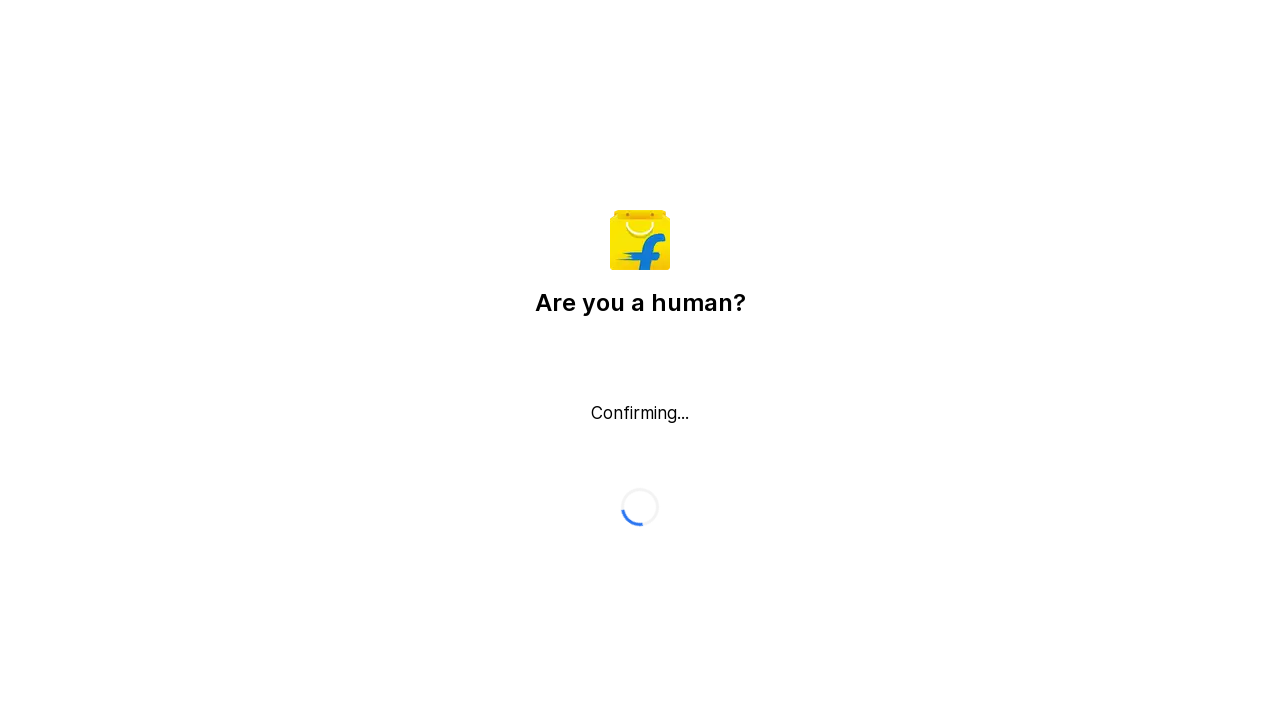

Navigated to Flipkart homepage
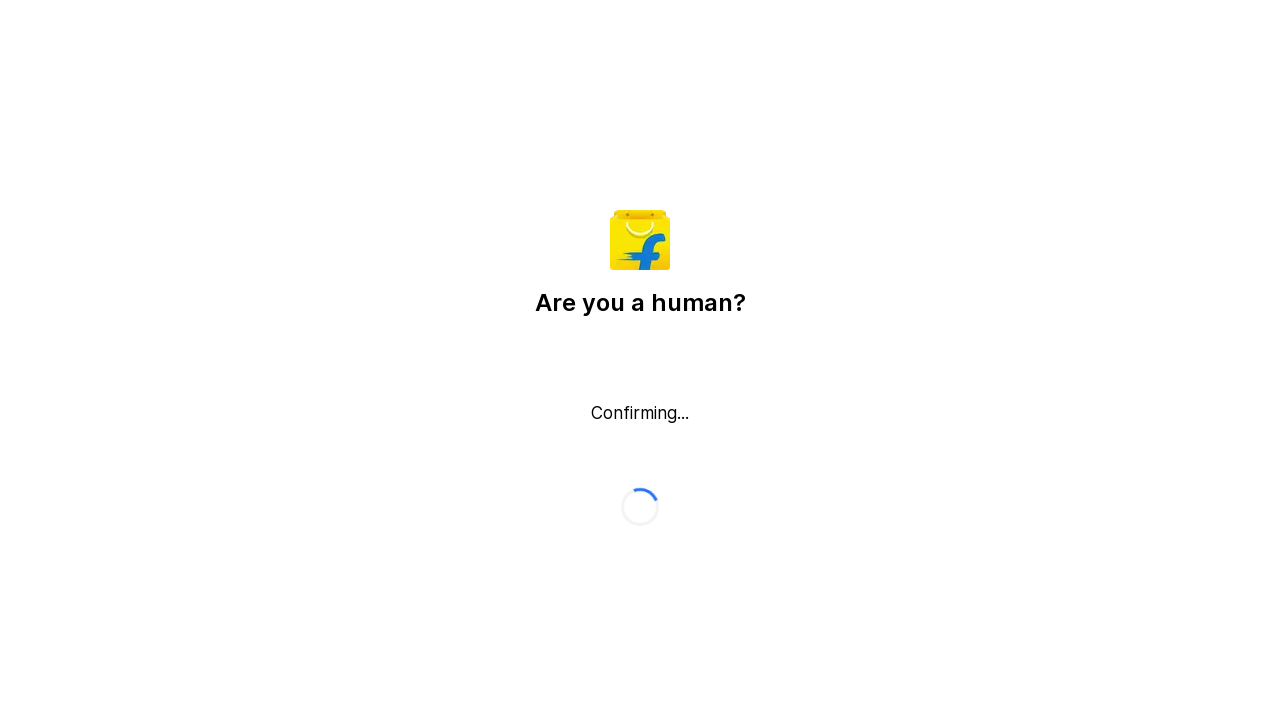

Pressed Escape key to dismiss popup modal
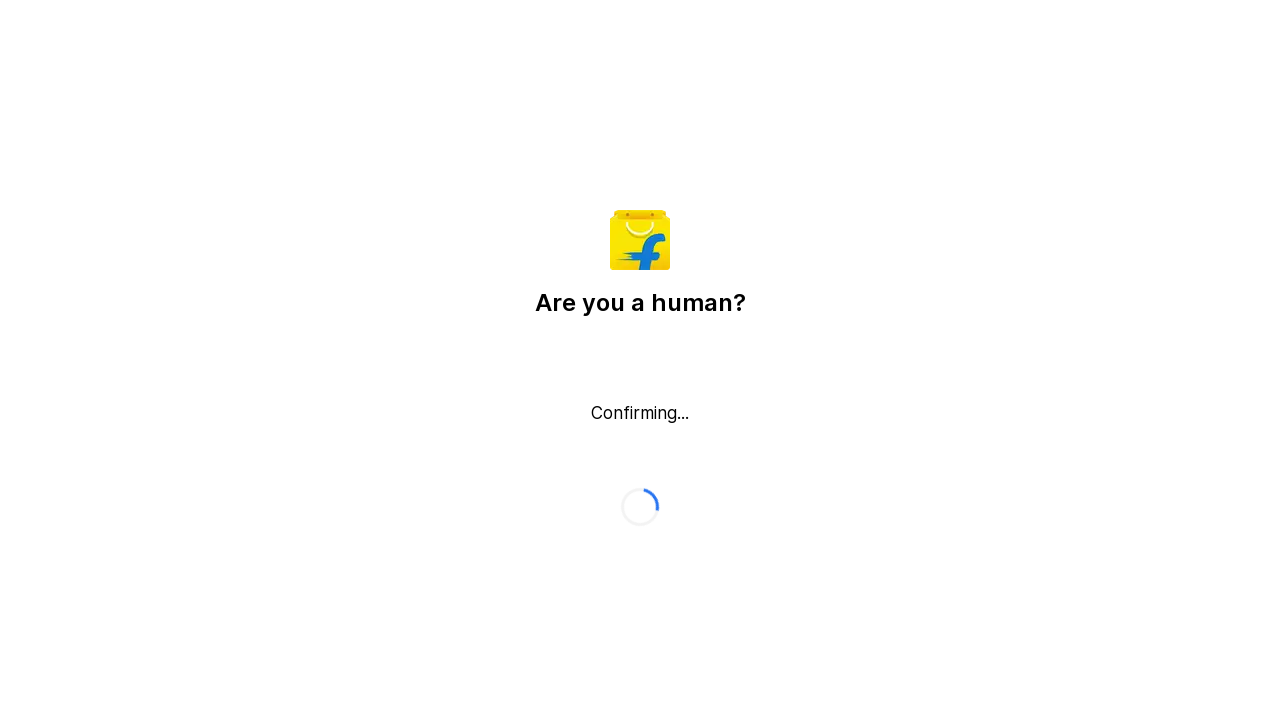

Waited 2 seconds for page to stabilize
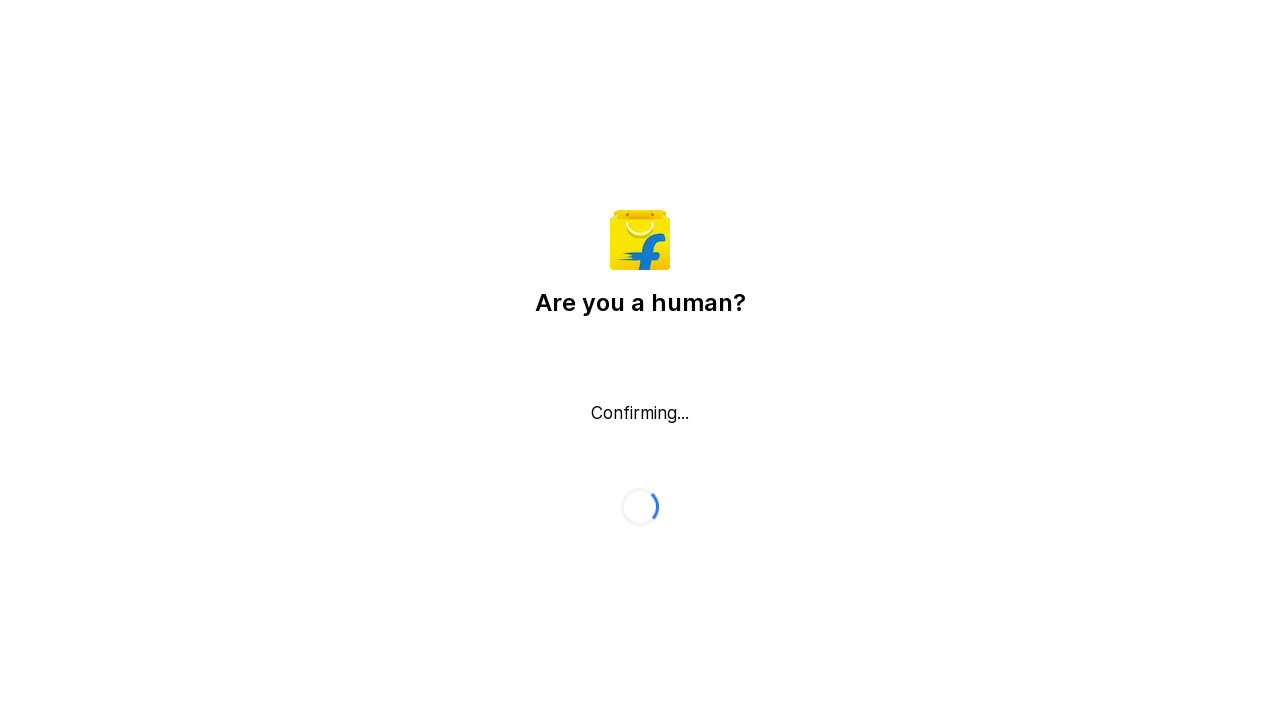

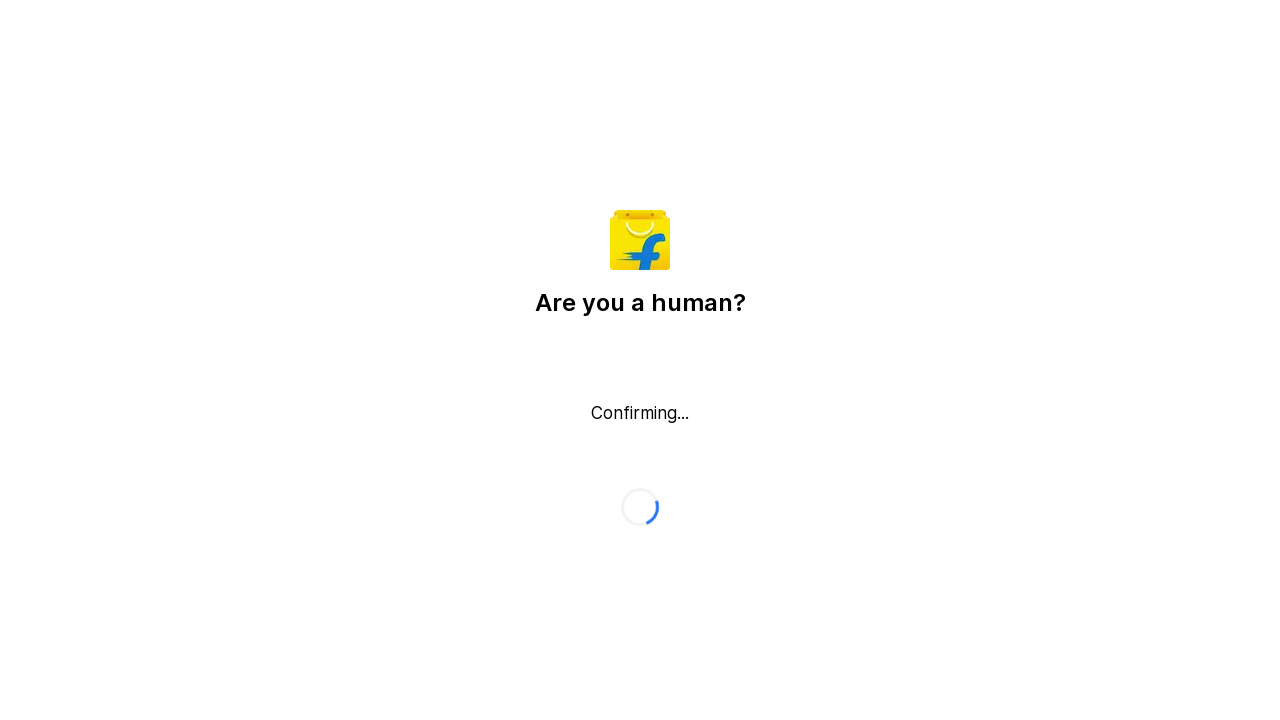